Navigates to a page with a challenging DOM and takes screenshots to verify page stability

Starting URL: http://the-internet.herokuapp.com/challenging_dom

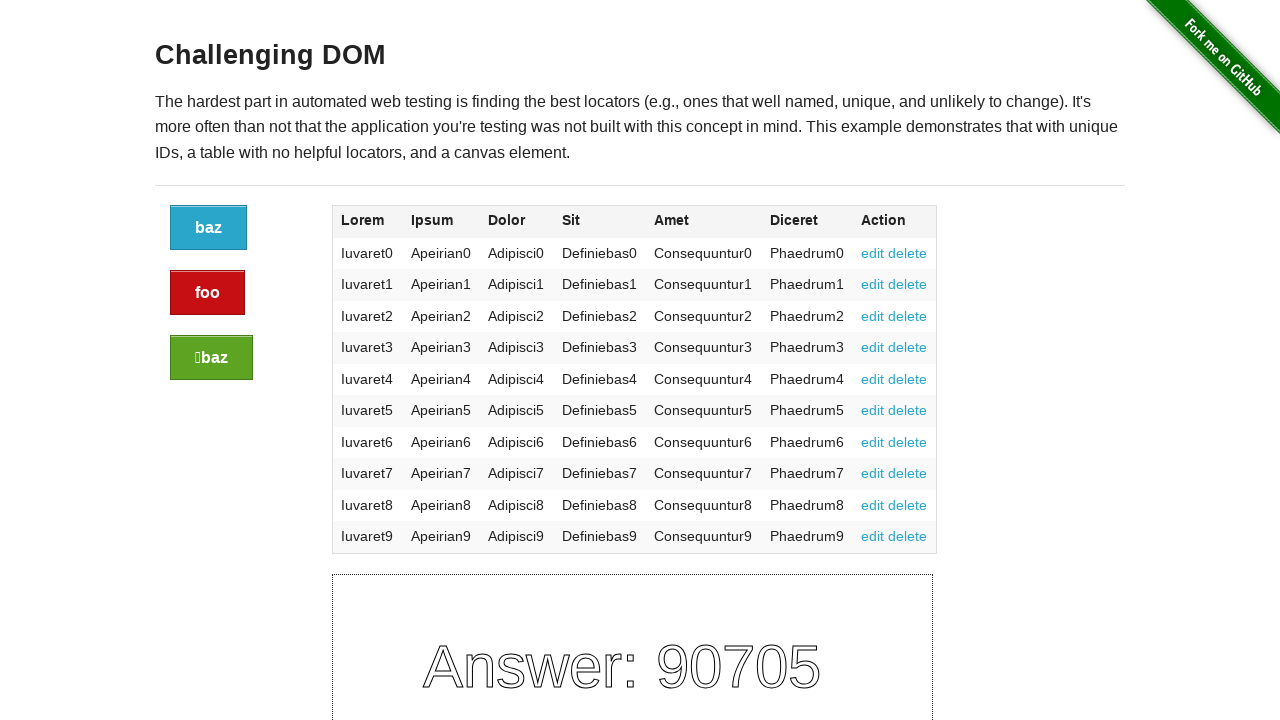

Navigated to challenging DOM page
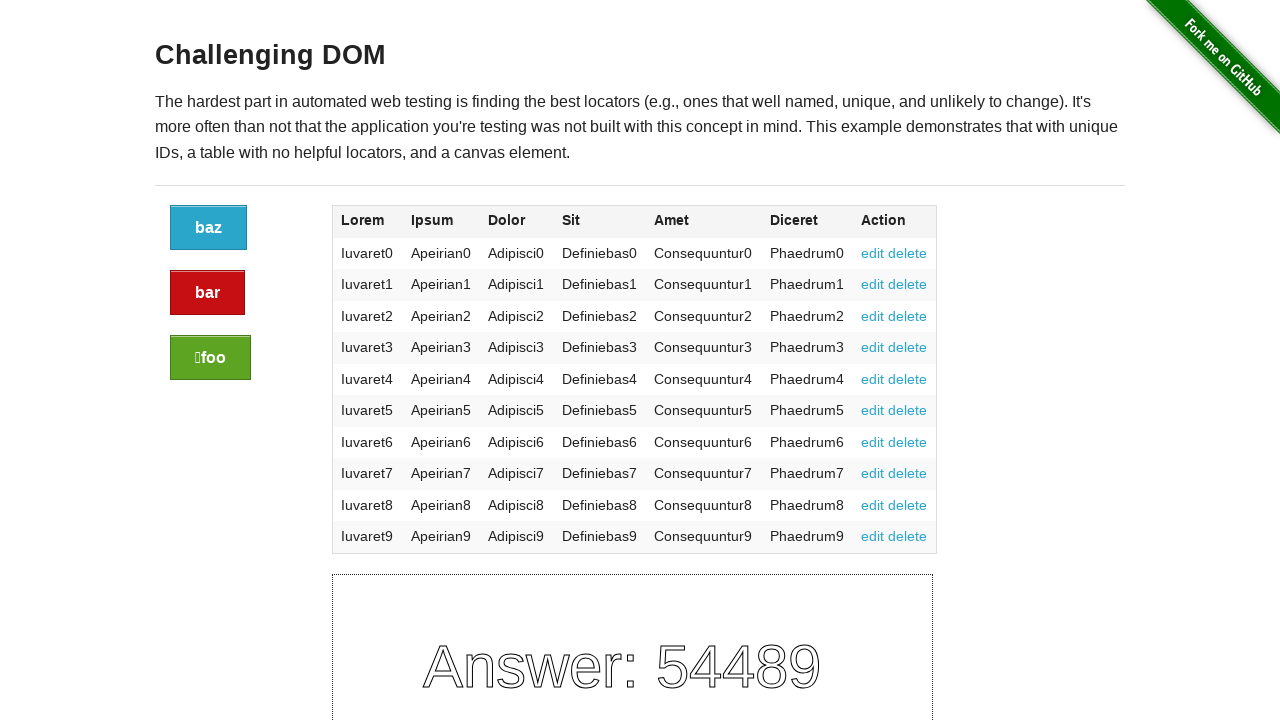

Captured first full-page screenshot
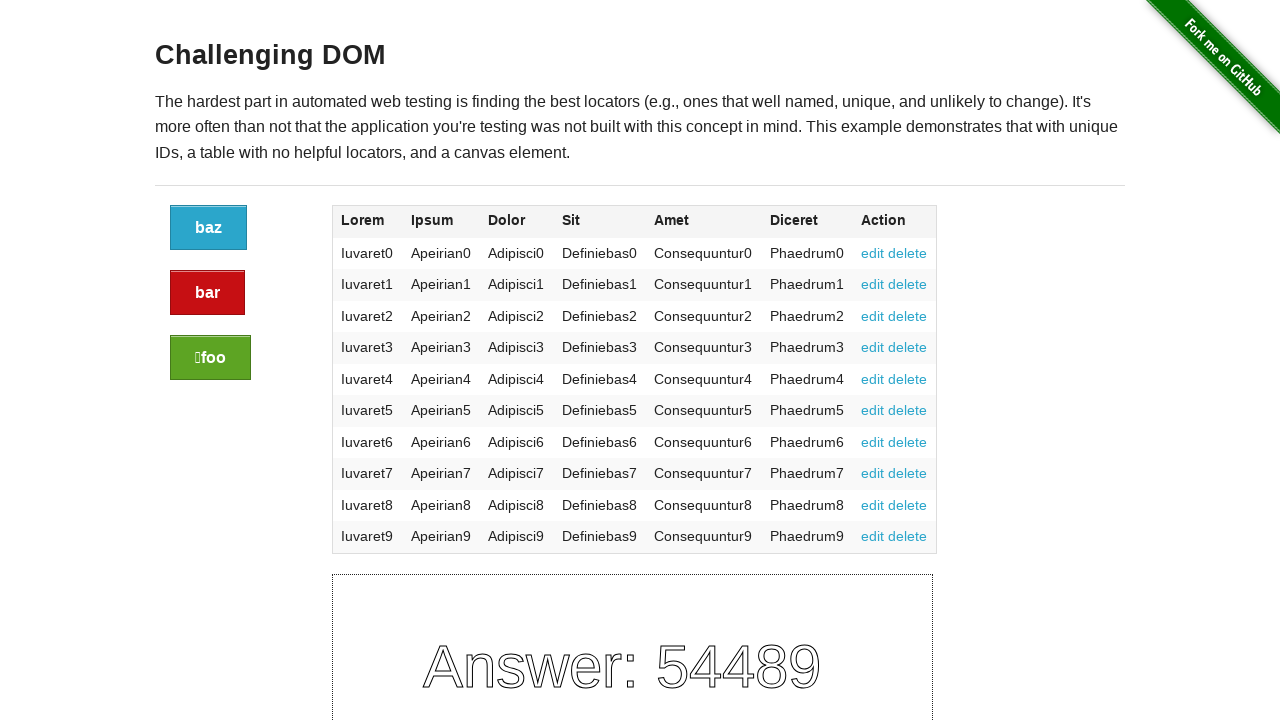

Waited 2 seconds for page stability
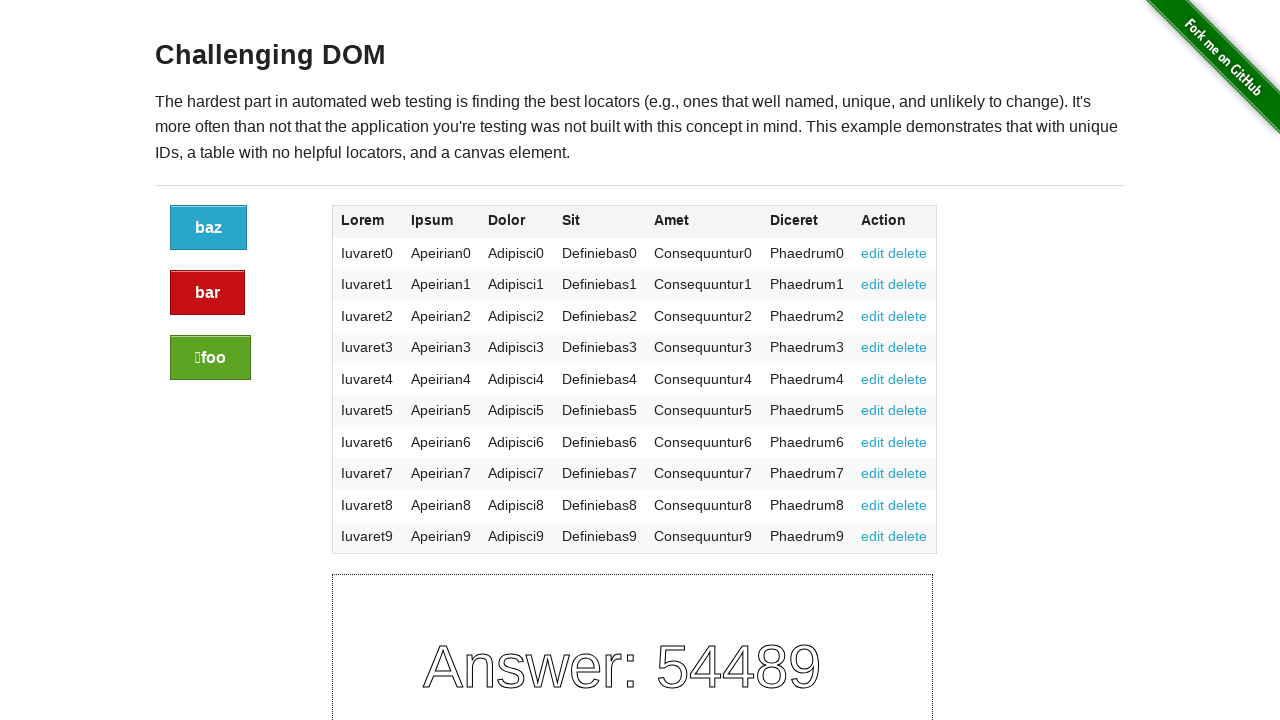

Captured second full-page screenshot for comparison
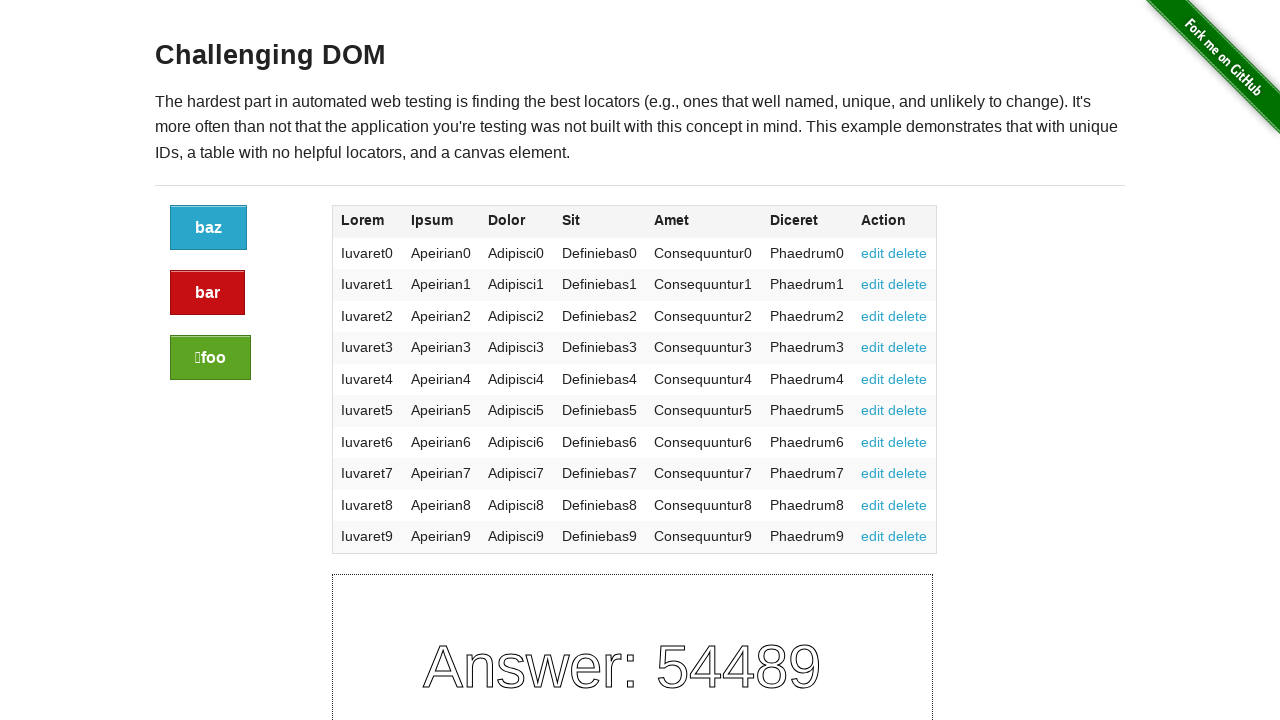

Page stability verification complete - screenshots captured for comparison
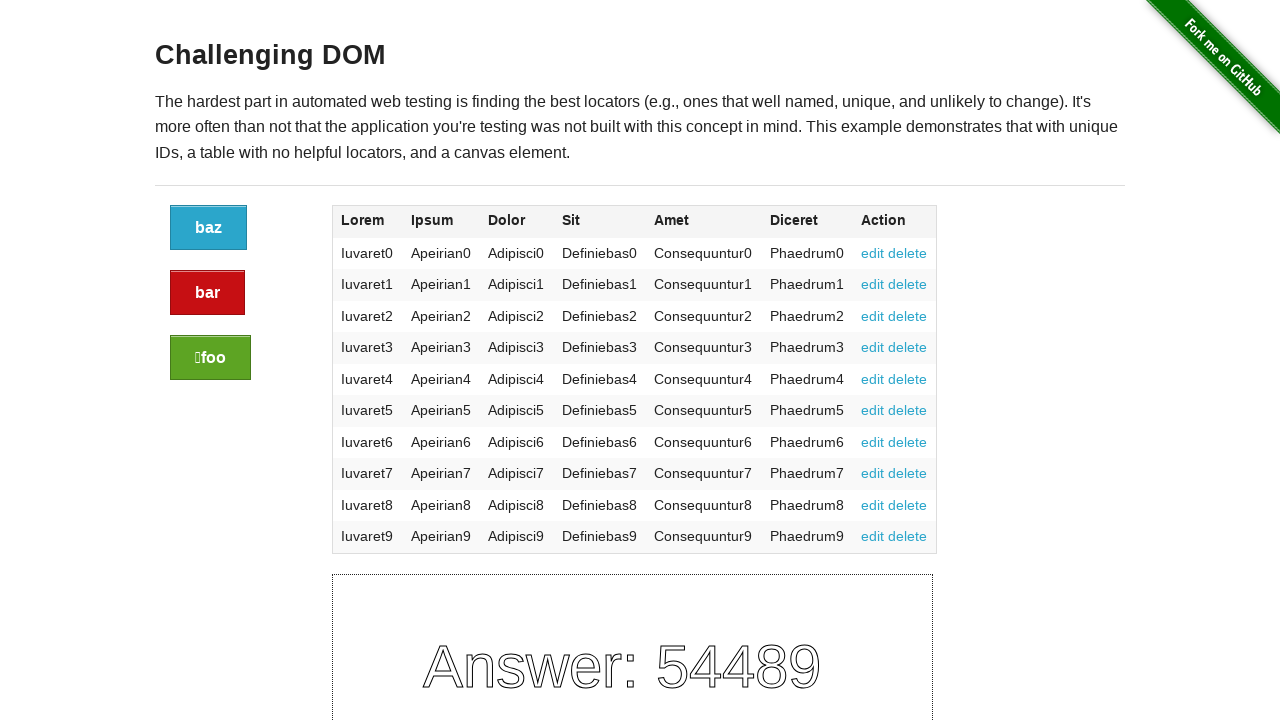

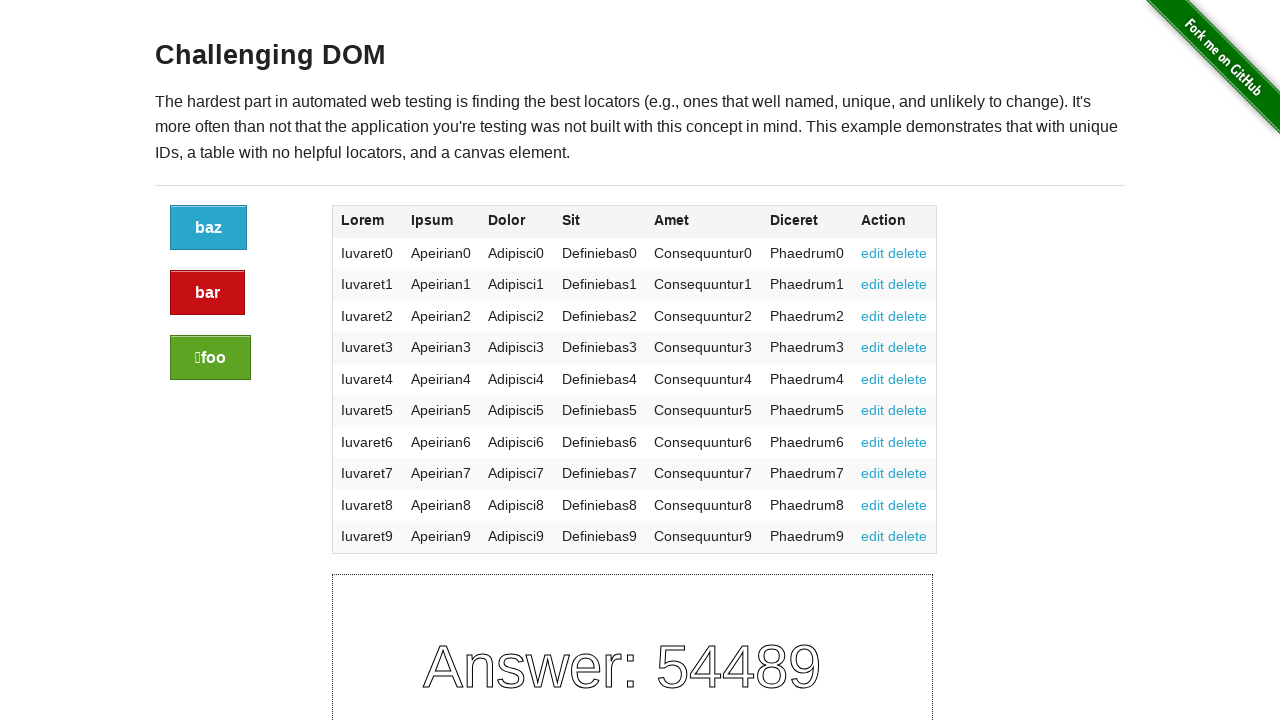